Tests that edits are cancelled when pressing Escape key

Starting URL: https://demo.playwright.dev/todomvc

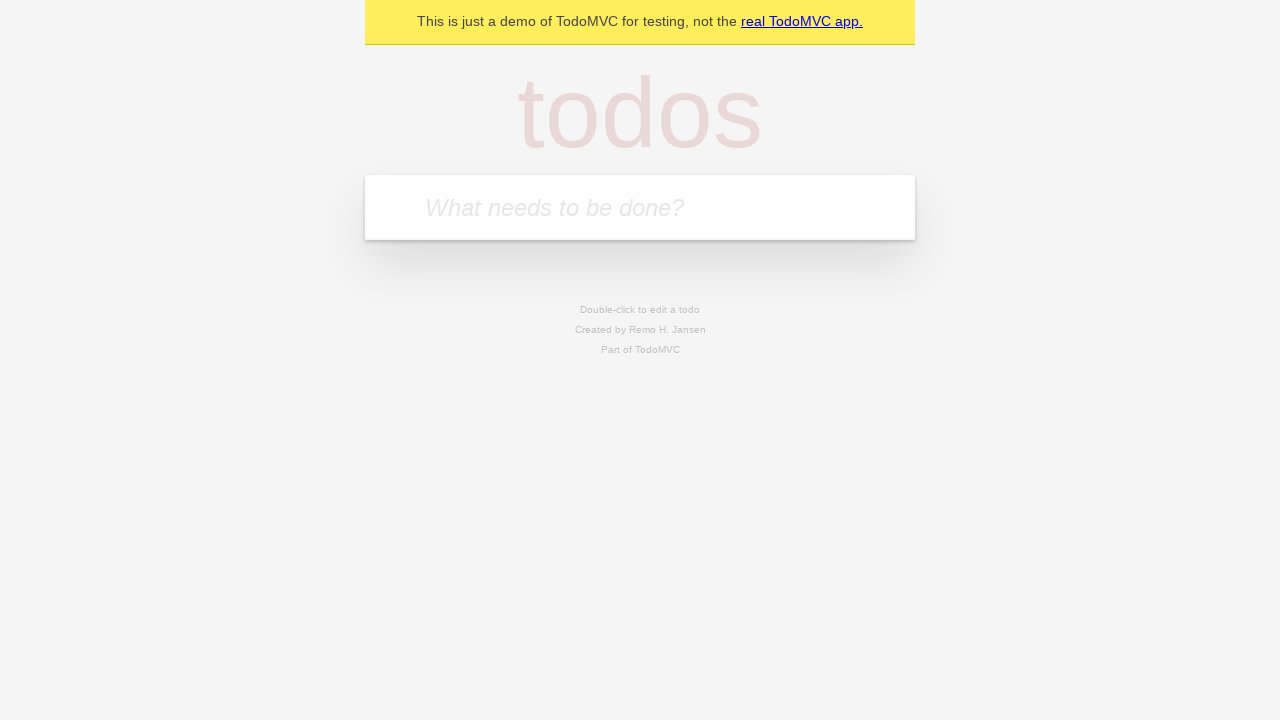

Filled first todo with 'buy some cheese' on internal:attr=[placeholder="What needs to be done?"i]
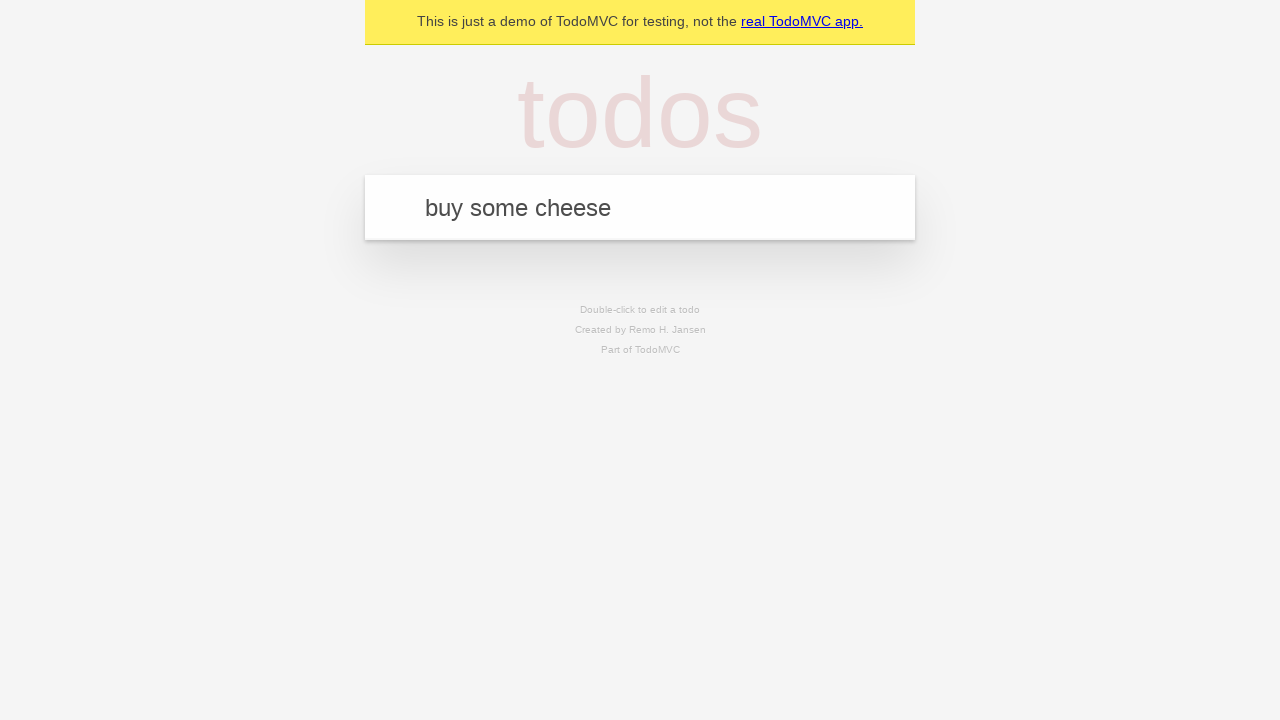

Pressed Enter to add first todo on internal:attr=[placeholder="What needs to be done?"i]
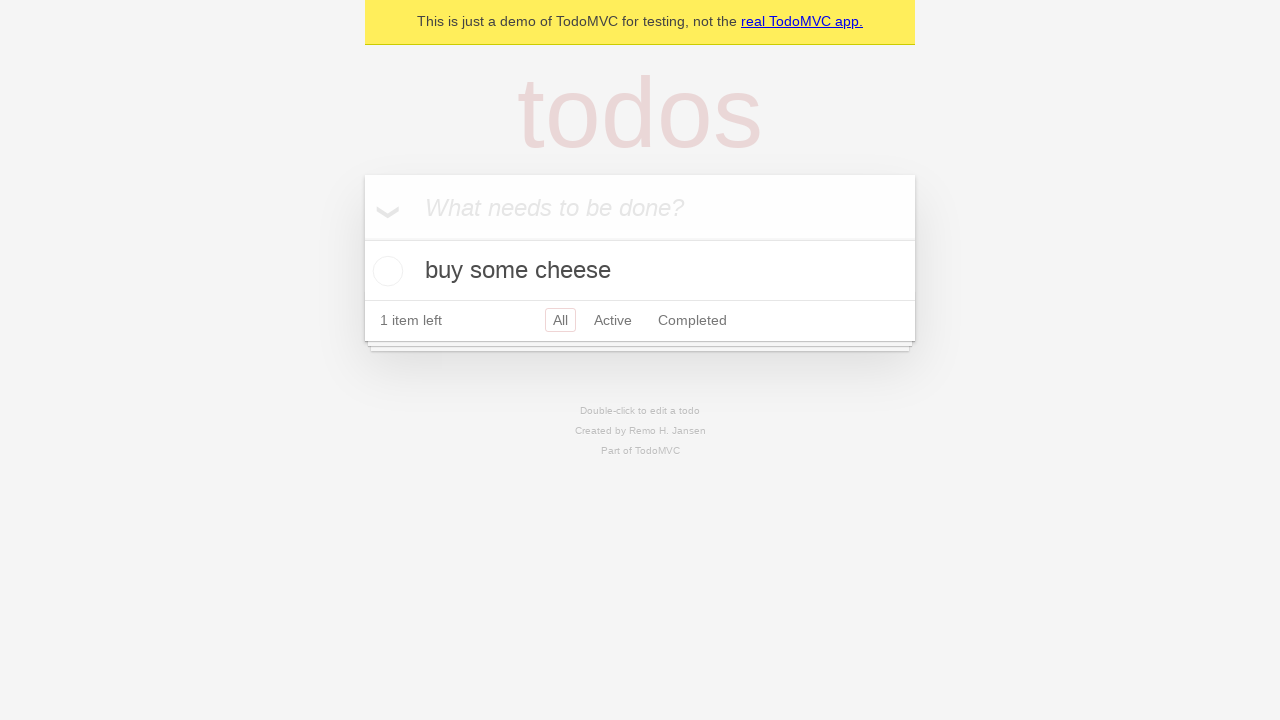

Filled second todo with 'feed the cat' on internal:attr=[placeholder="What needs to be done?"i]
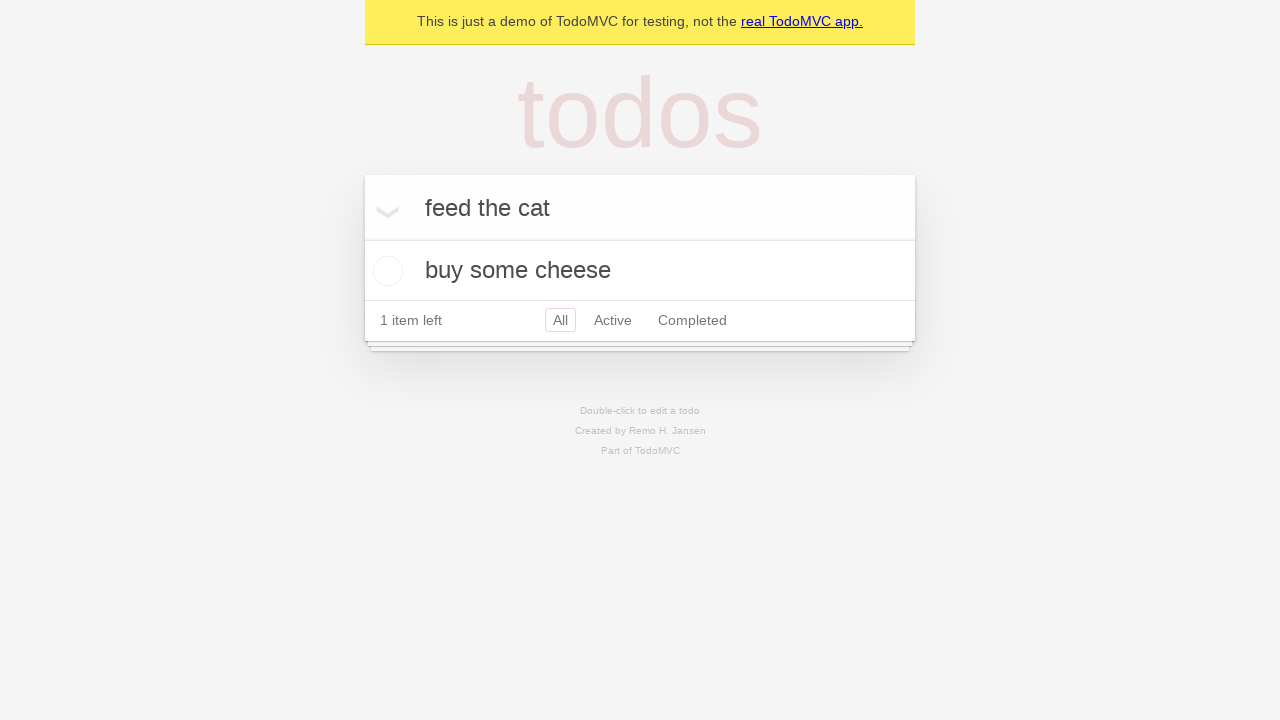

Pressed Enter to add second todo on internal:attr=[placeholder="What needs to be done?"i]
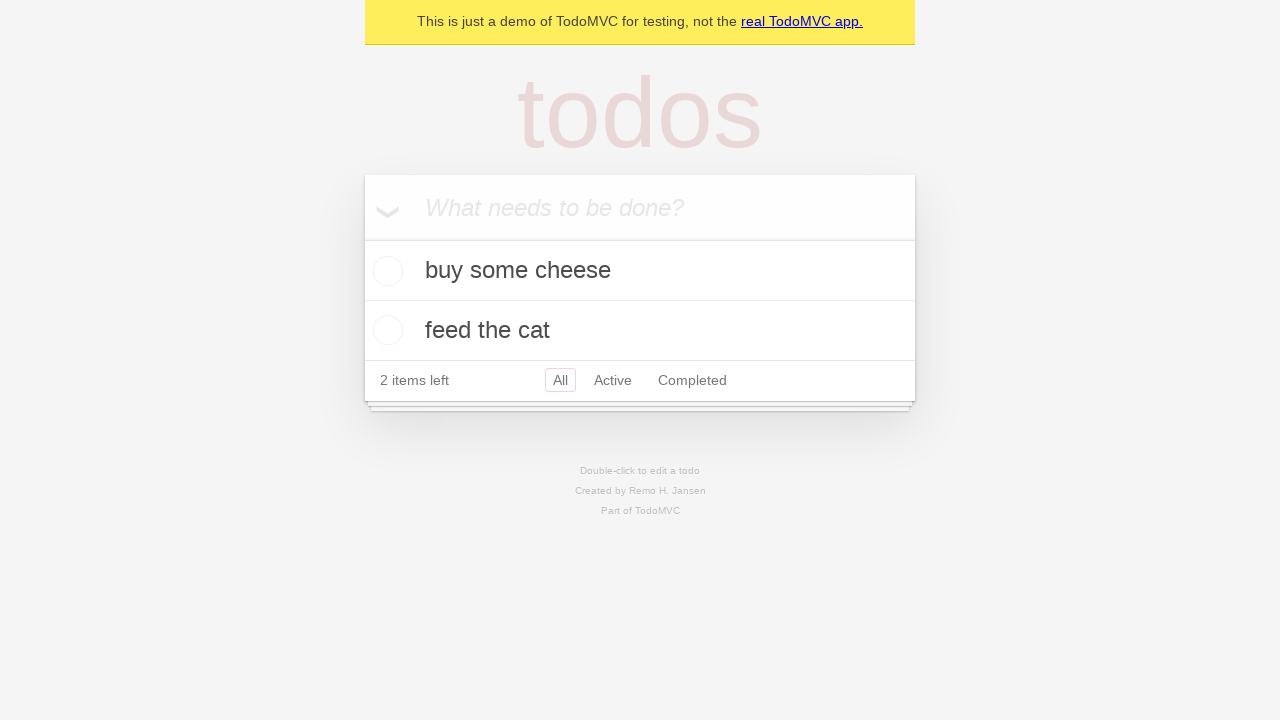

Filled third todo with 'book a doctors appointment' on internal:attr=[placeholder="What needs to be done?"i]
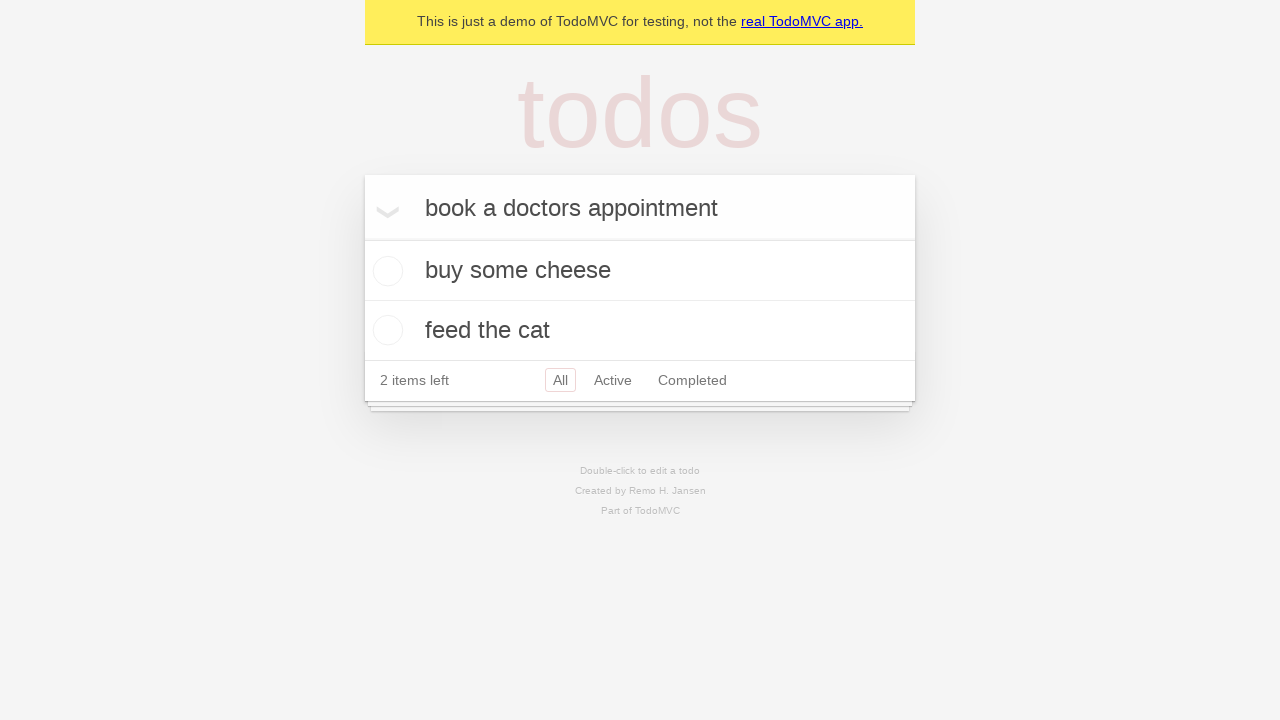

Pressed Enter to add third todo on internal:attr=[placeholder="What needs to be done?"i]
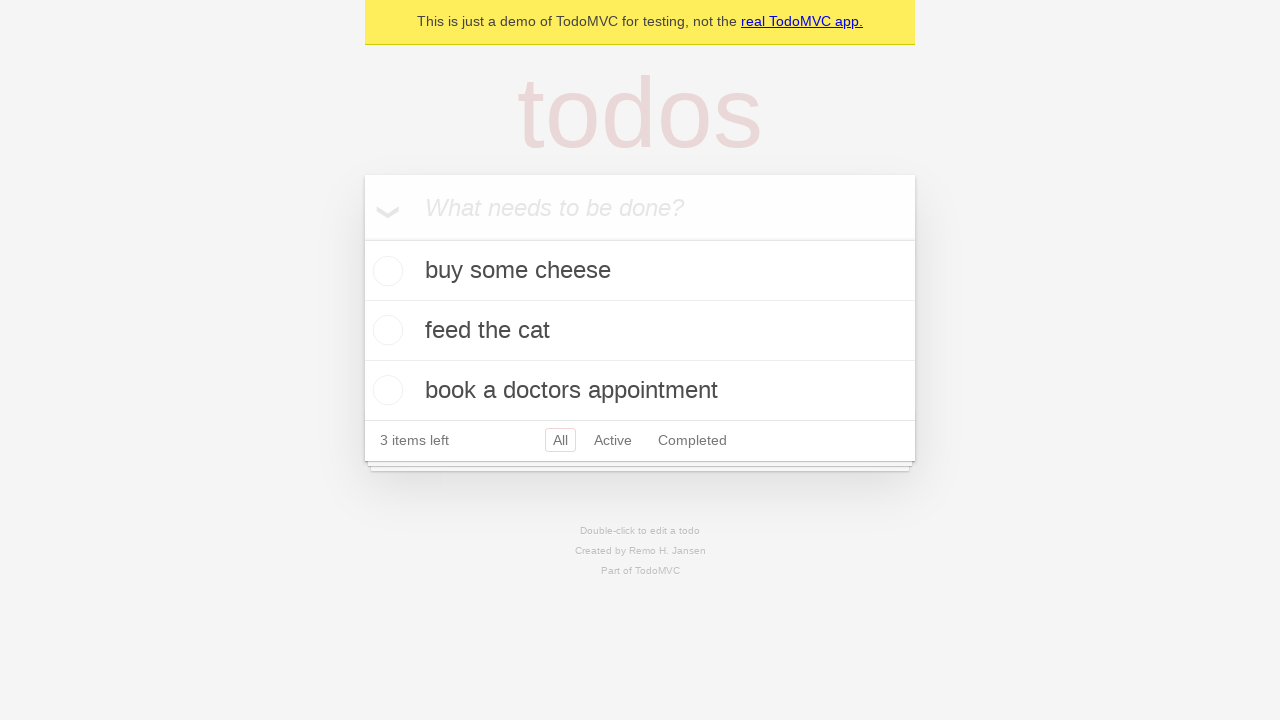

Waited for third todo item to appear
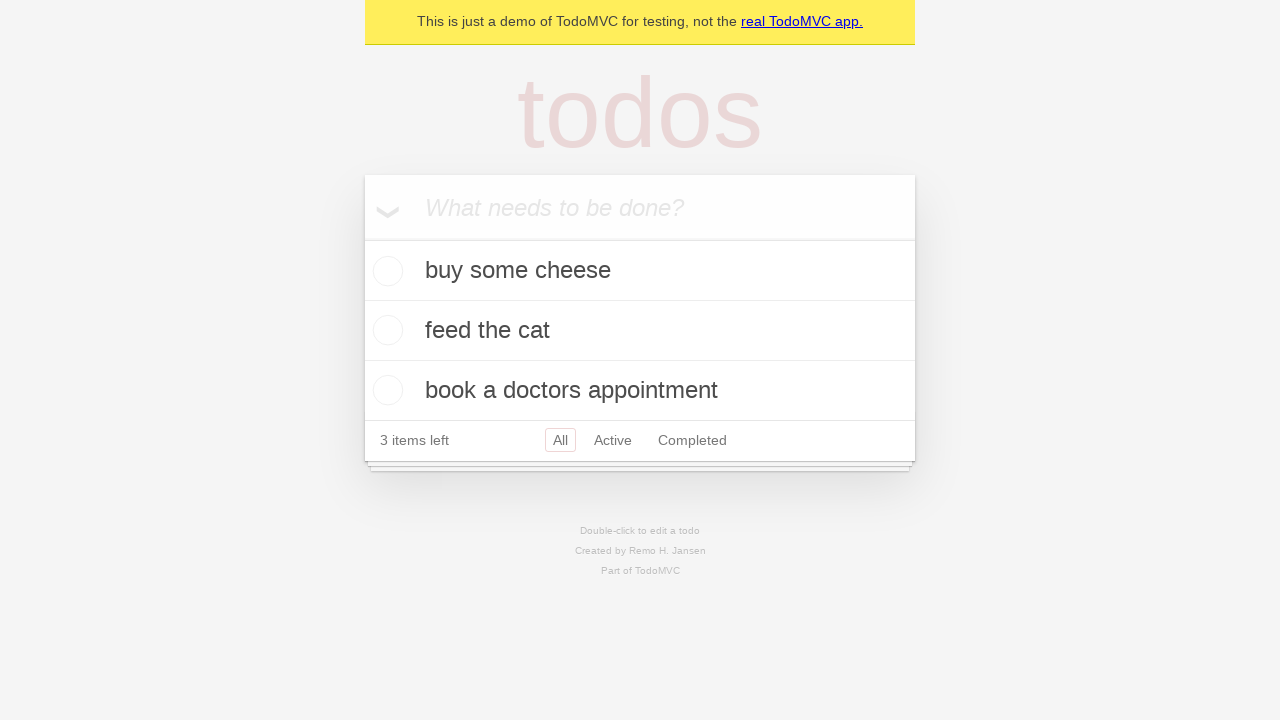

Retrieved all todo items
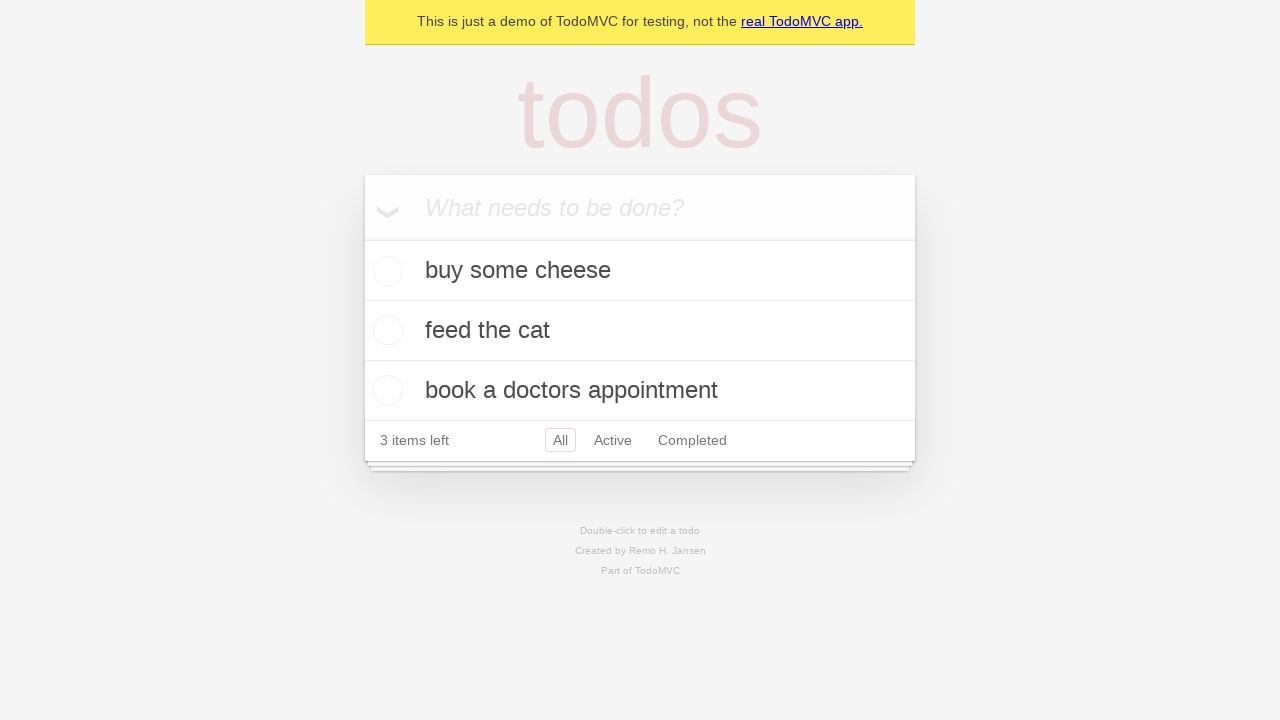

Double-clicked second todo item to start editing at (640, 331) on internal:testid=[data-testid="todo-item"s] >> nth=1
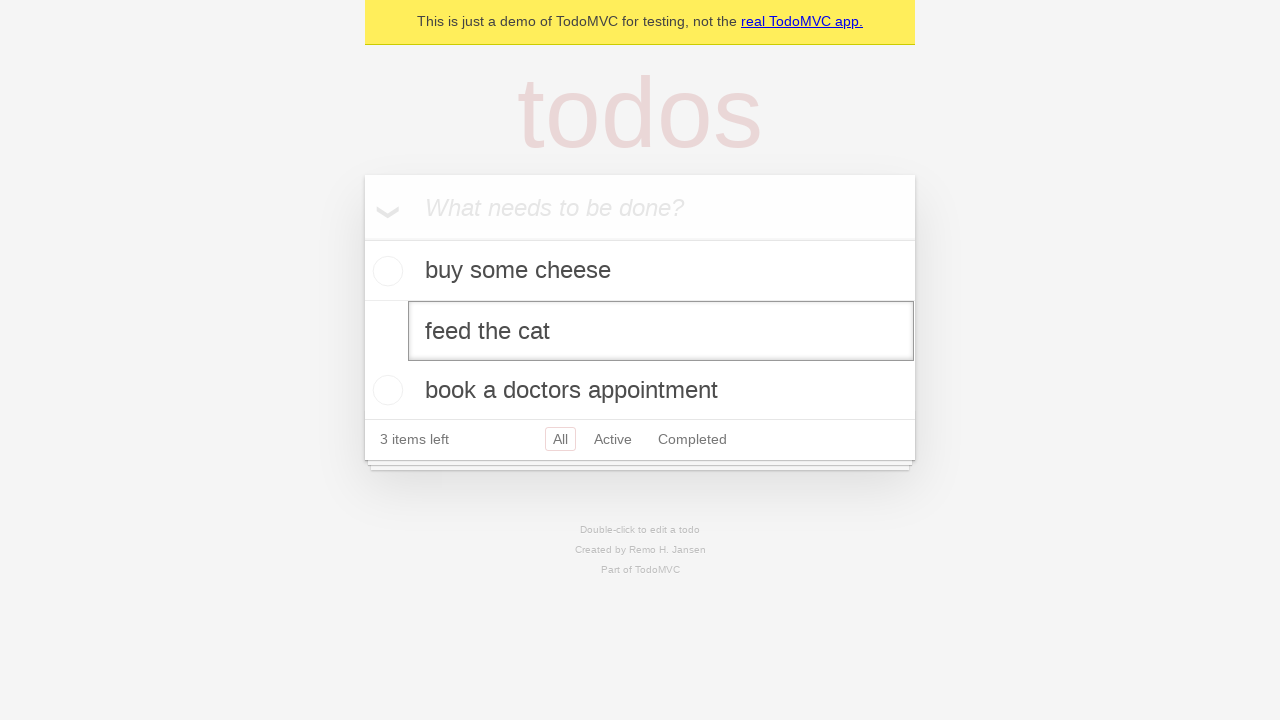

Filled edit field with 'buy some sausages' on internal:testid=[data-testid="todo-item"s] >> nth=1 >> internal:role=textbox[nam
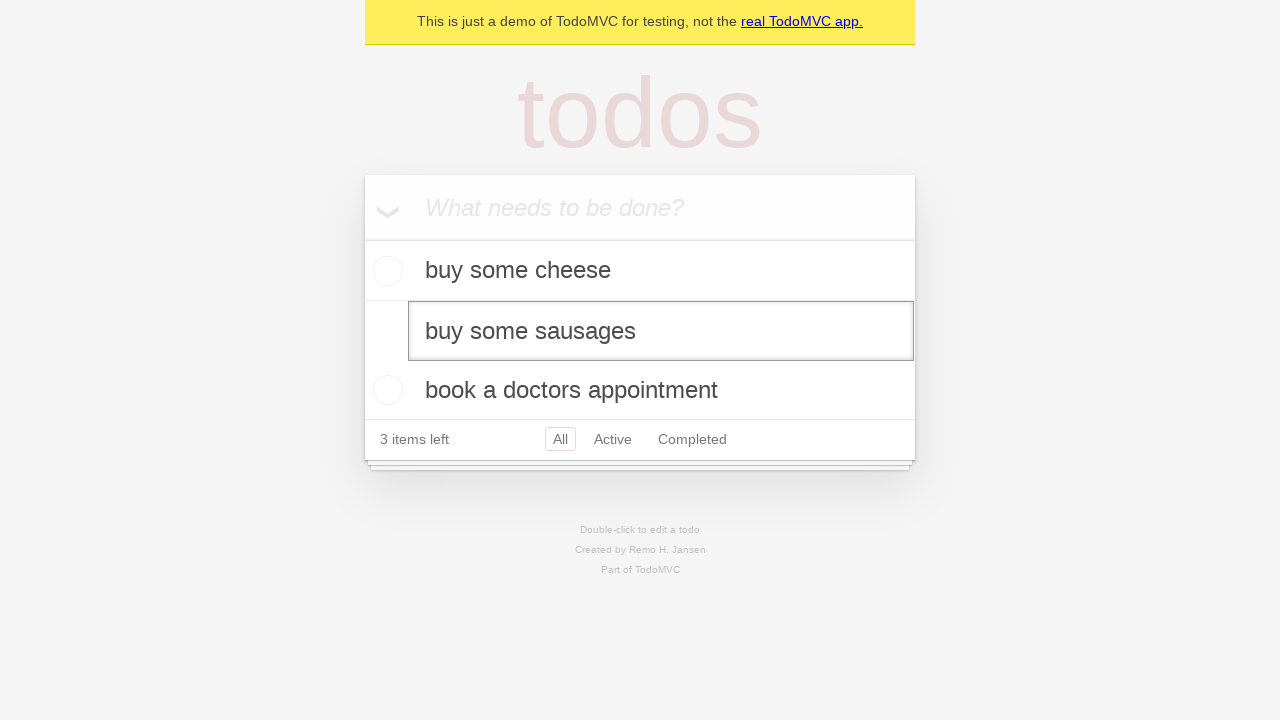

Pressed Escape key to cancel edit on internal:testid=[data-testid="todo-item"s] >> nth=1 >> internal:role=textbox[nam
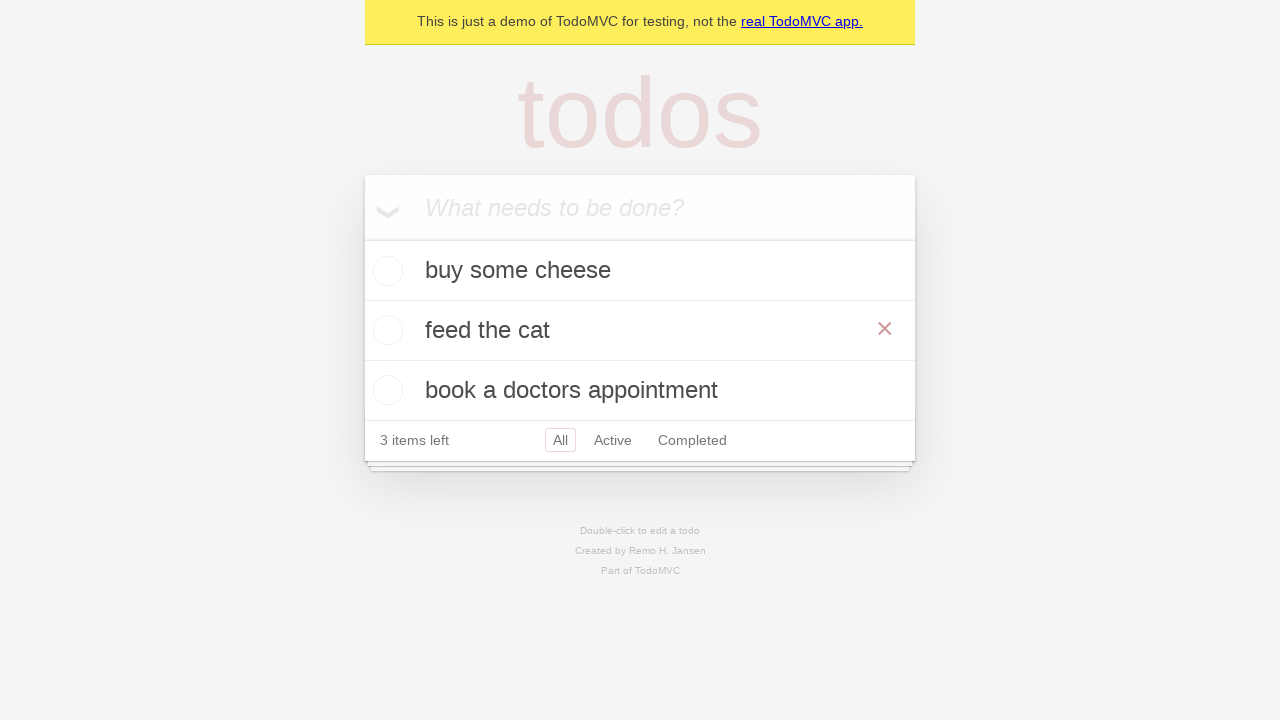

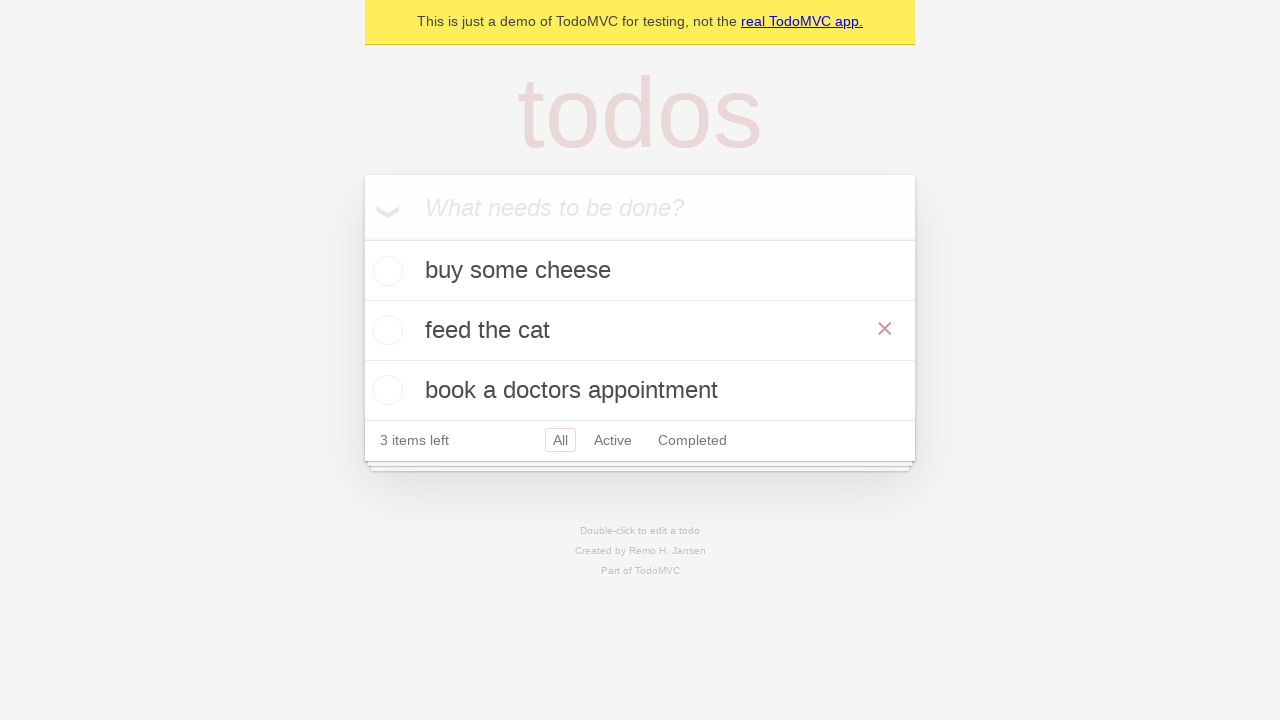